Tests drag and drop functionality by navigating to drag and drop page and dragging element A to element B

Starting URL: https://the-internet.herokuapp.com/

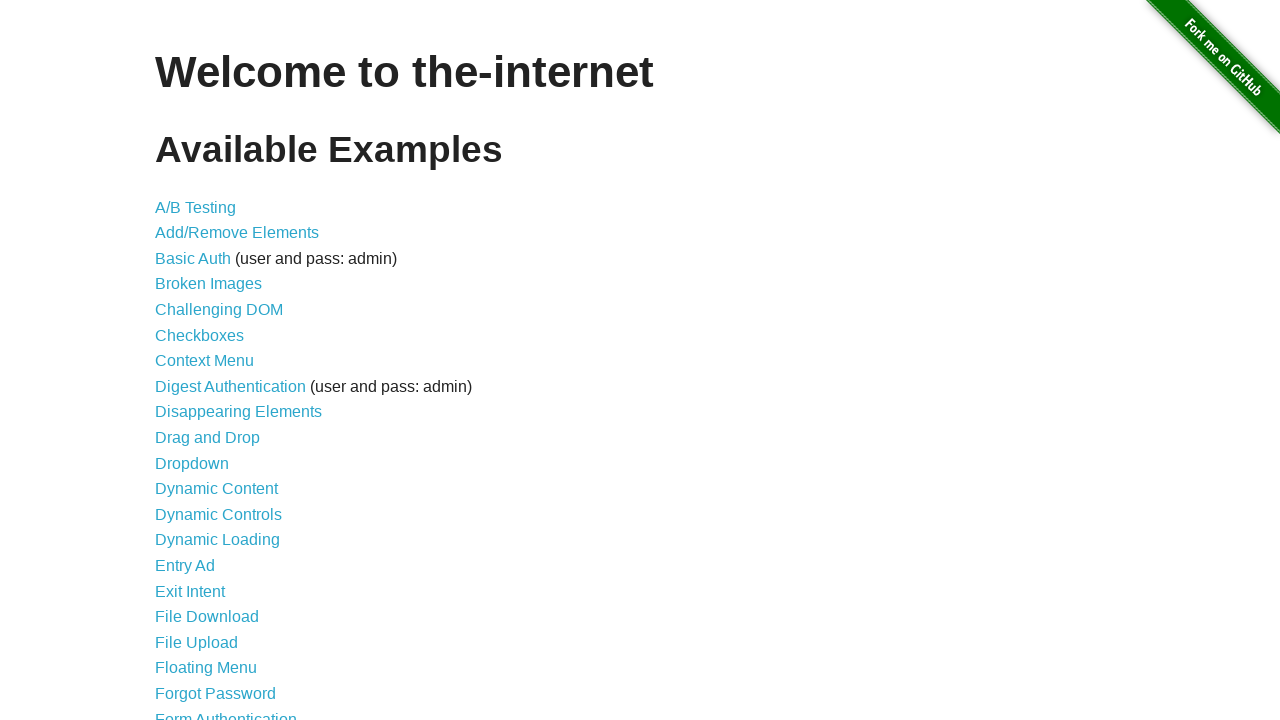

Navigated to the-internet.herokuapp.com homepage
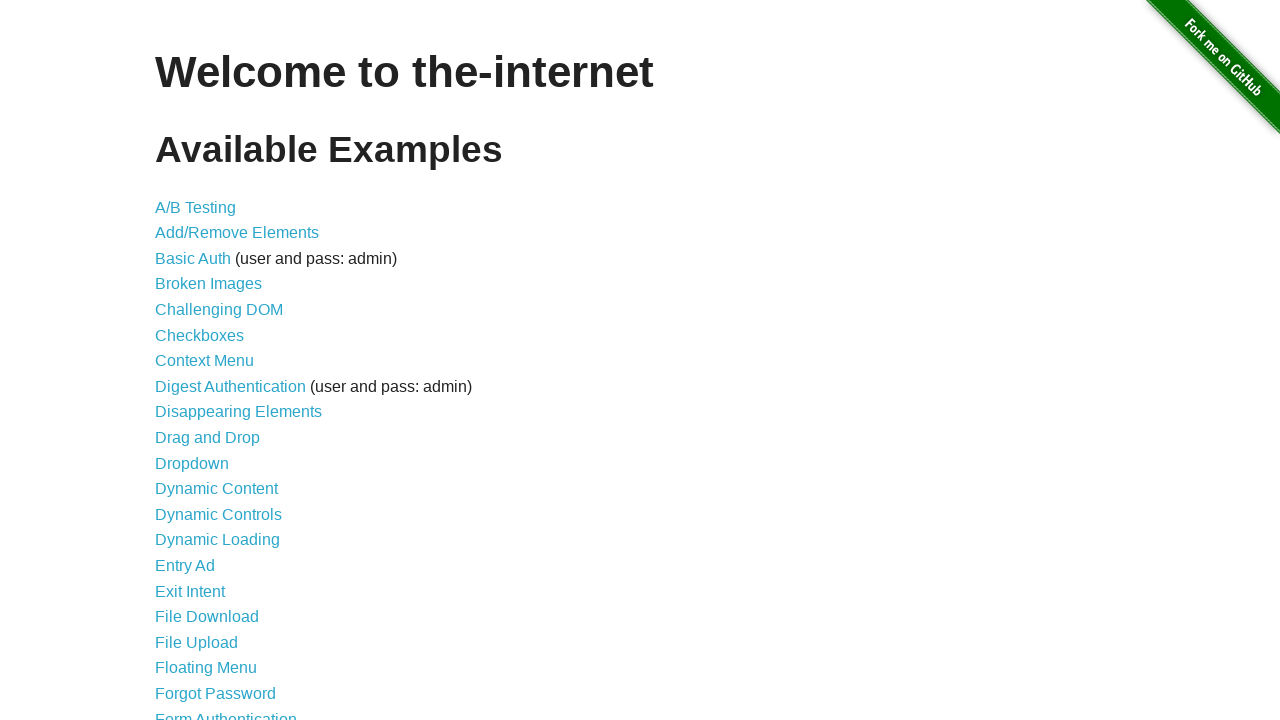

Clicked on Drag and Drop link at (208, 438) on text=Drag and Drop
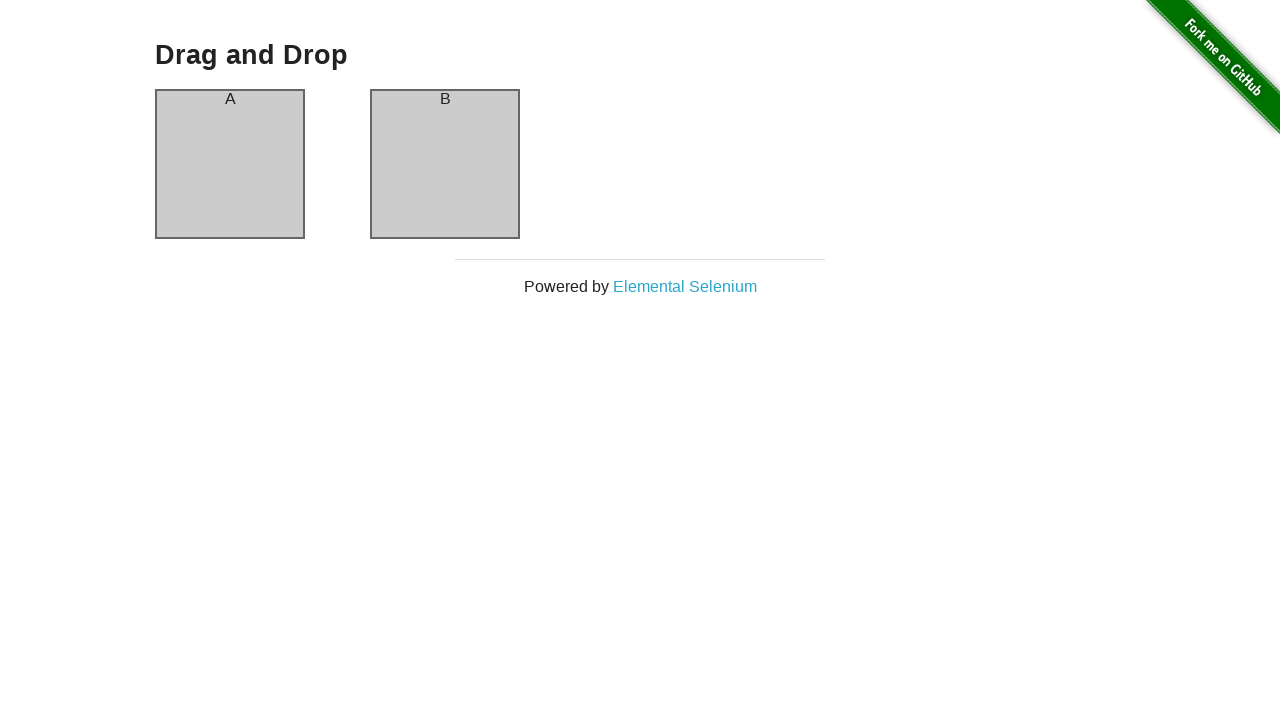

Dragged element A to element B at (445, 164)
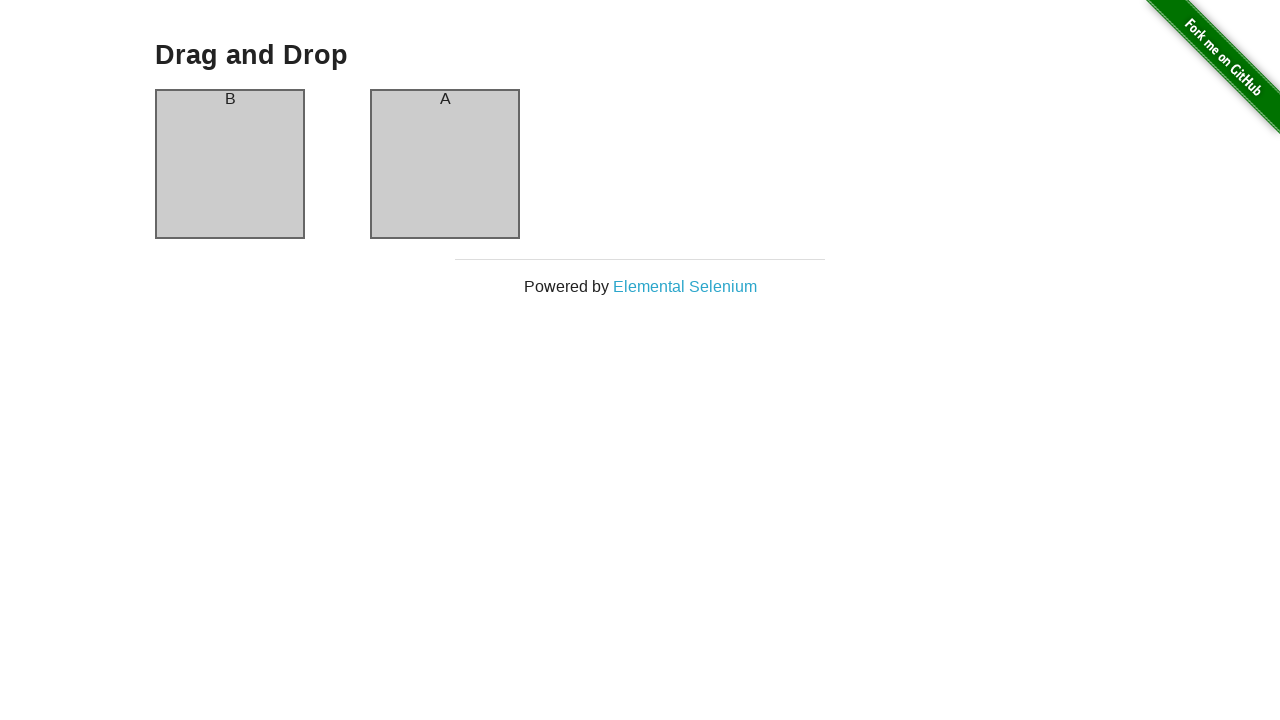

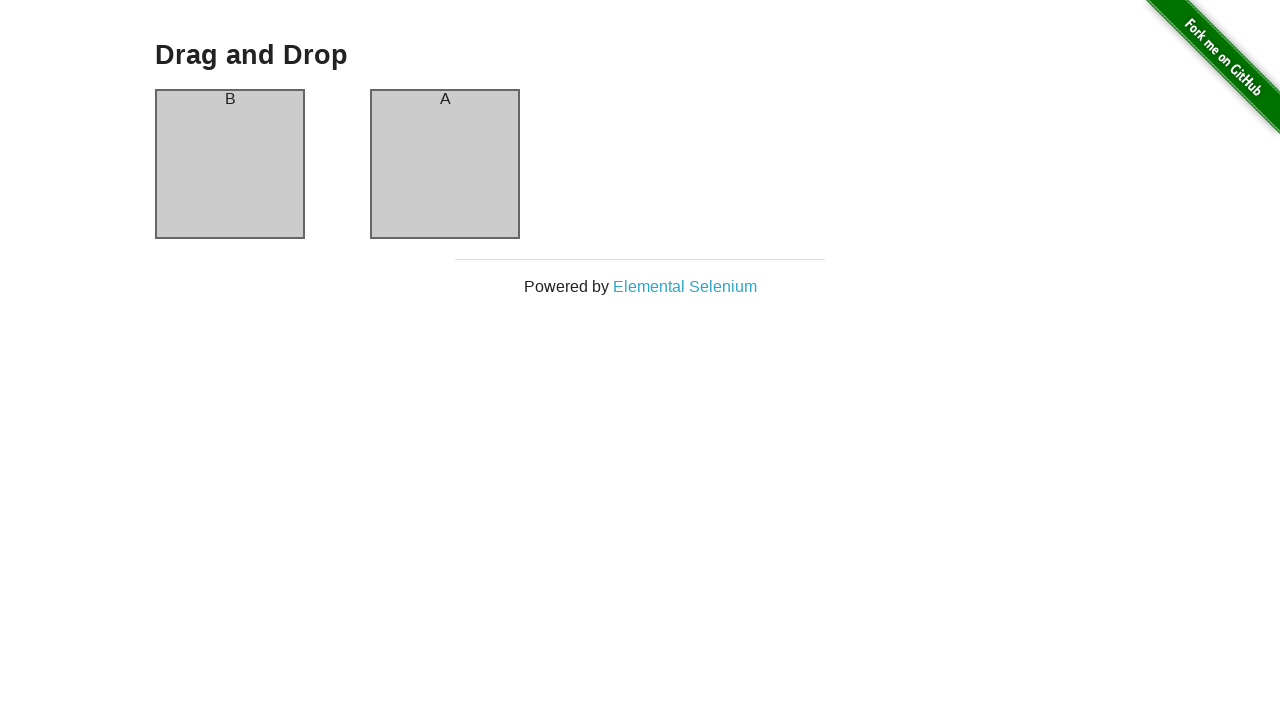